Navigates to the DemoBlaze e-commerce site and verifies that phone products with titles and prices are displayed on the homepage

Starting URL: https://www.demoblaze.com/

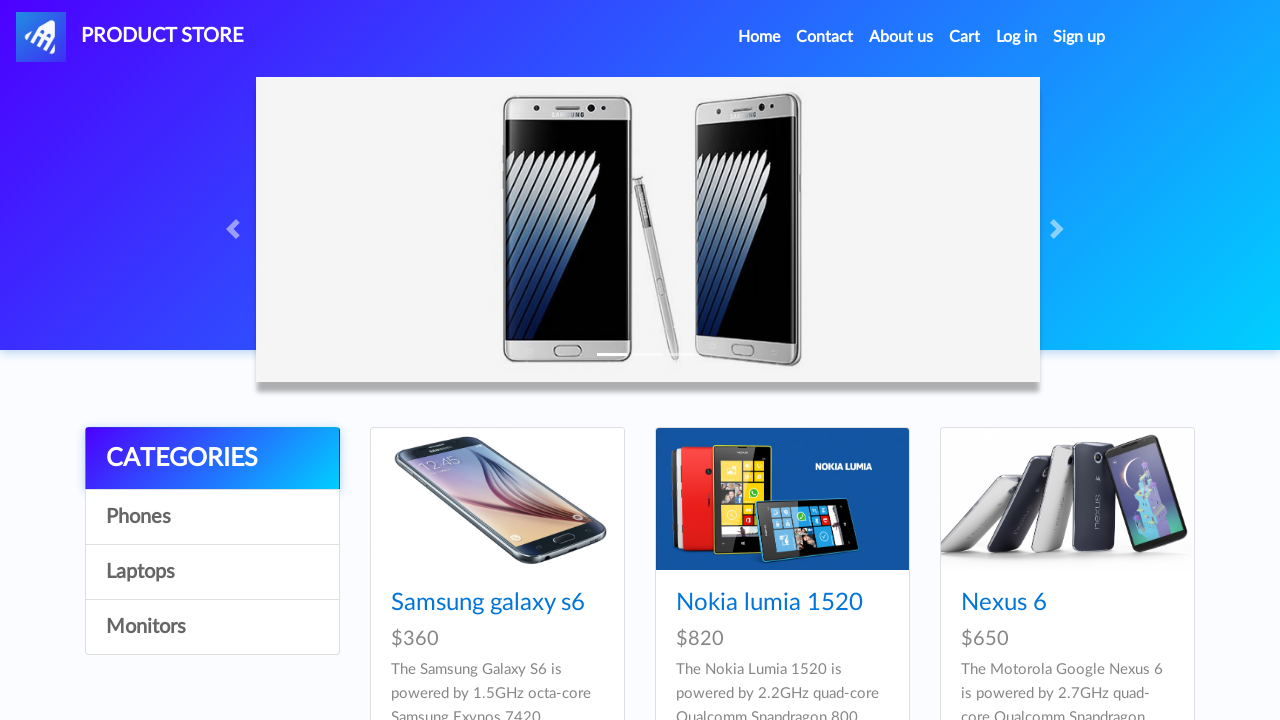

Navigated to DemoBlaze homepage
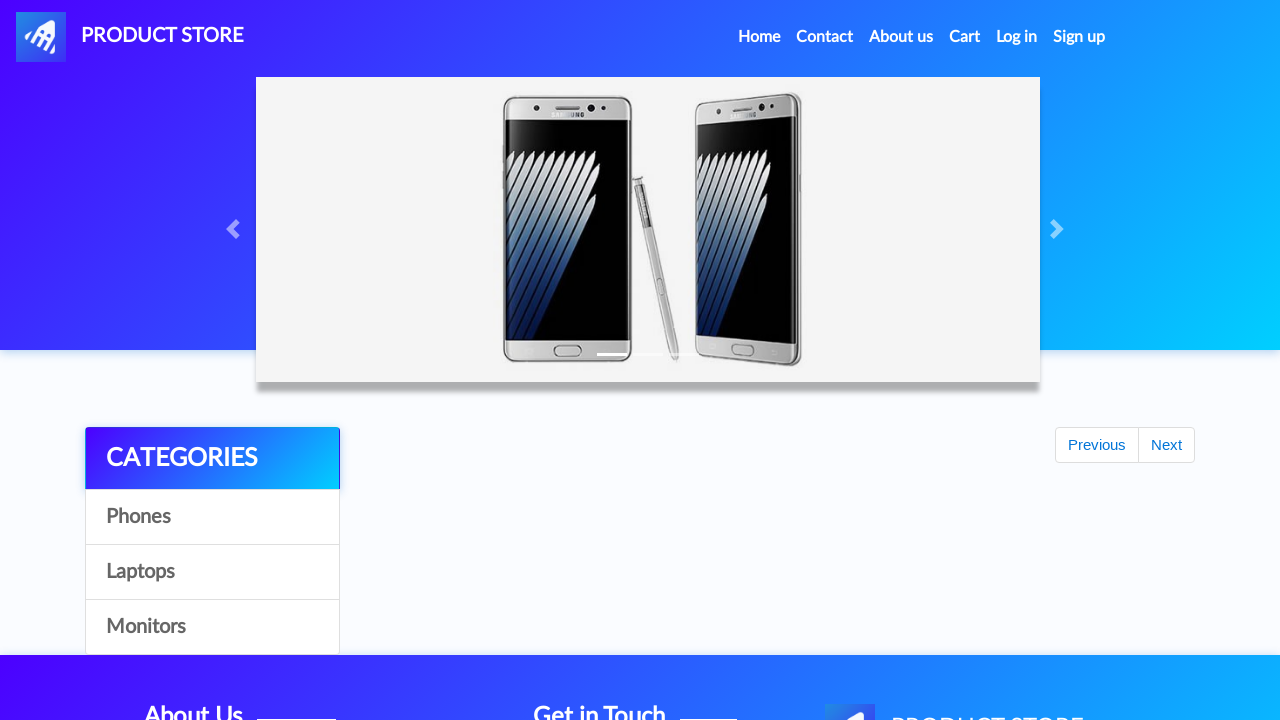

Product listings loaded (phone titles selector found)
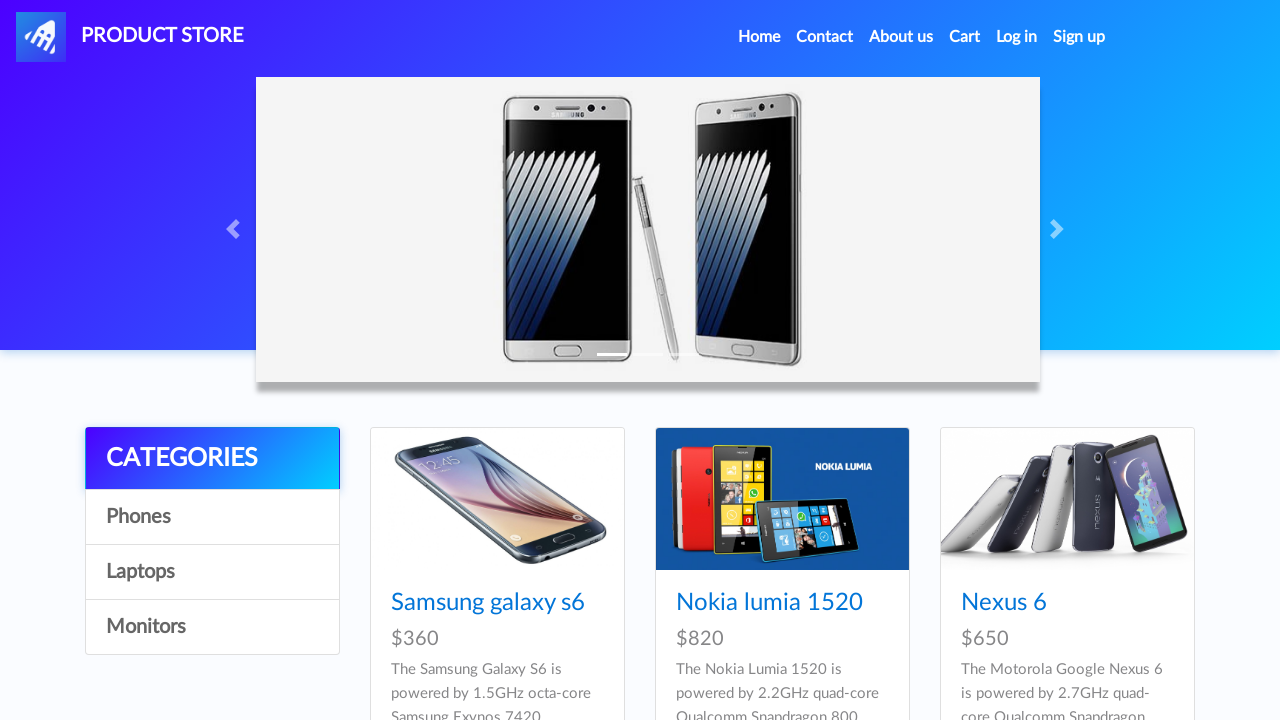

Retrieved all phone title elements
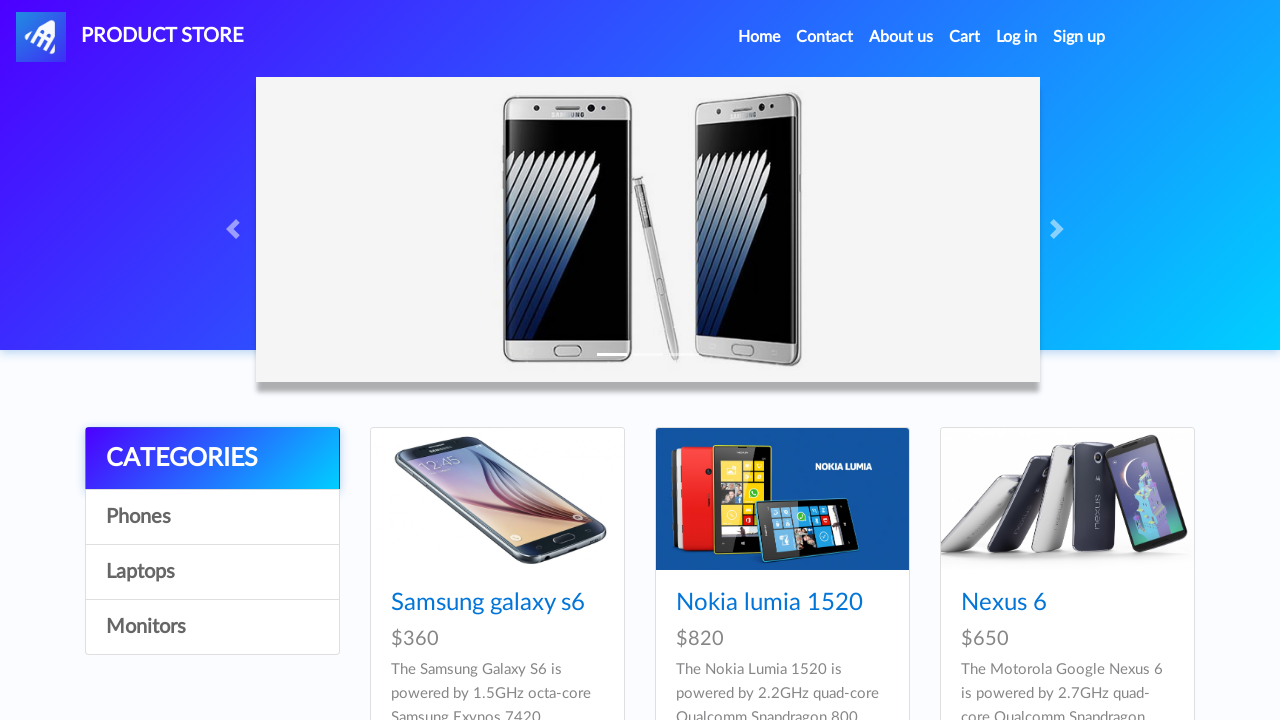

Retrieved all phone price elements
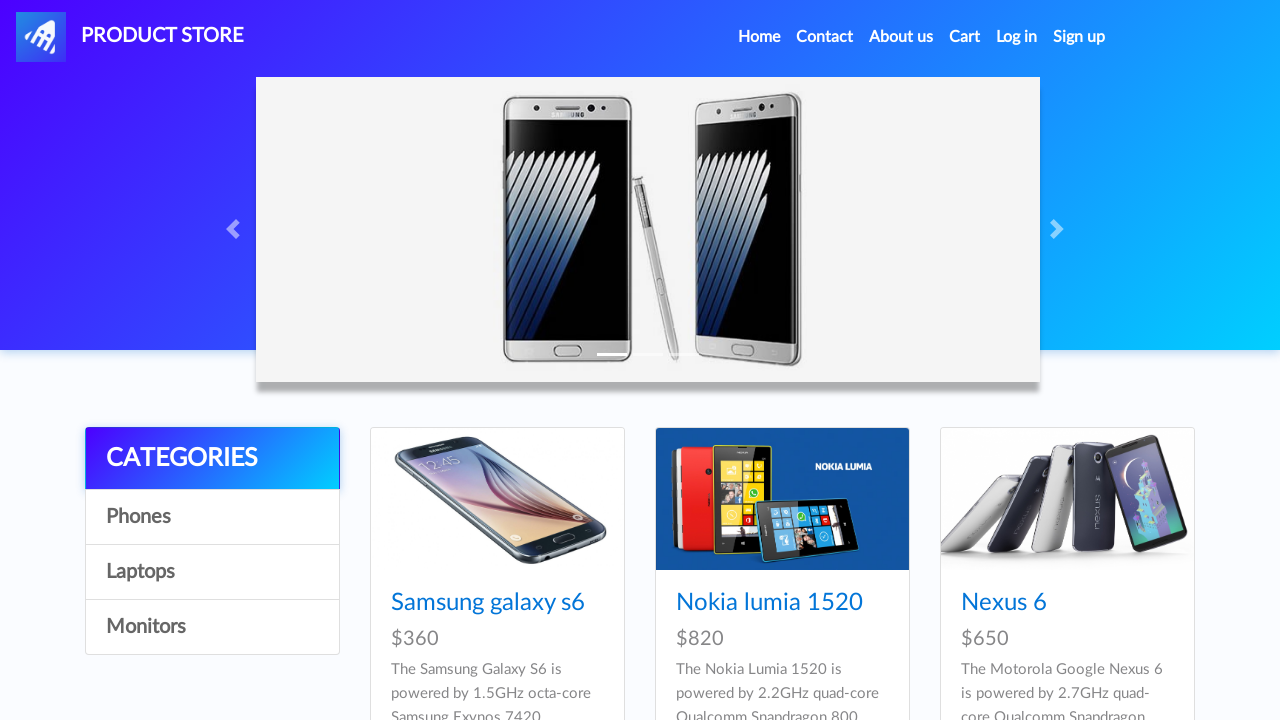

Verified that phone titles are present (count: 9)
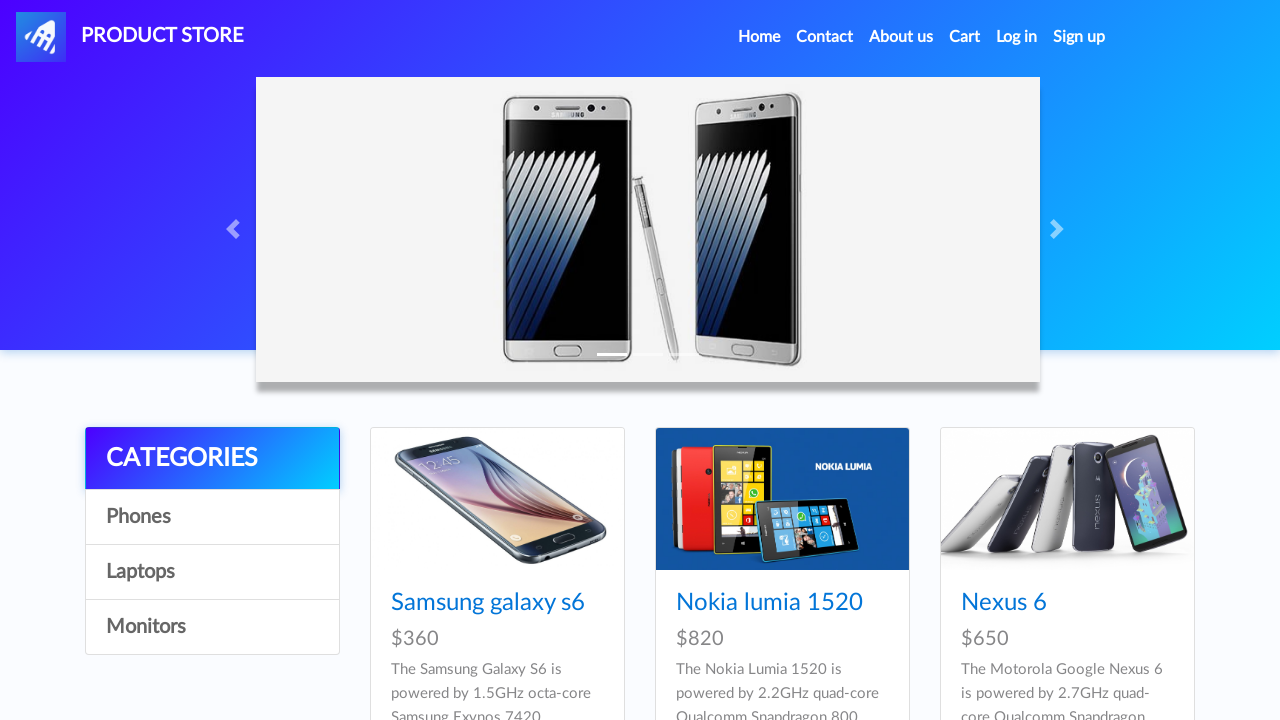

Verified that phone prices are present (count: 9)
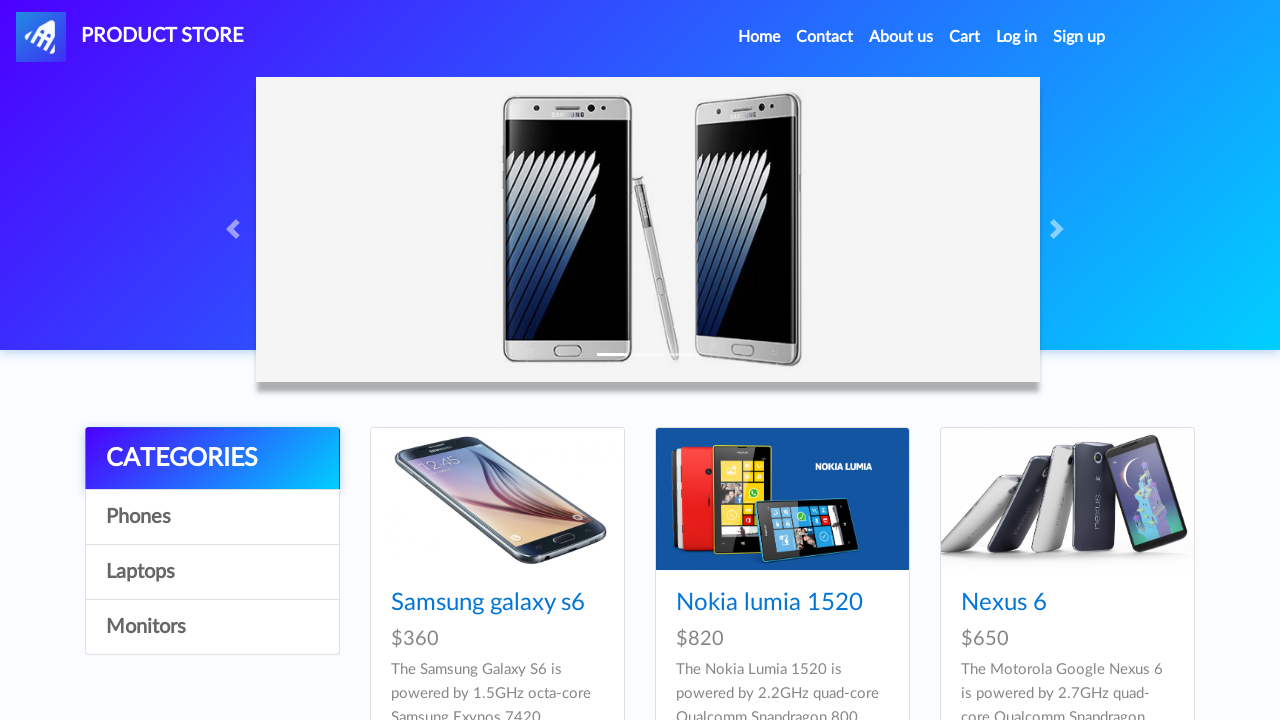

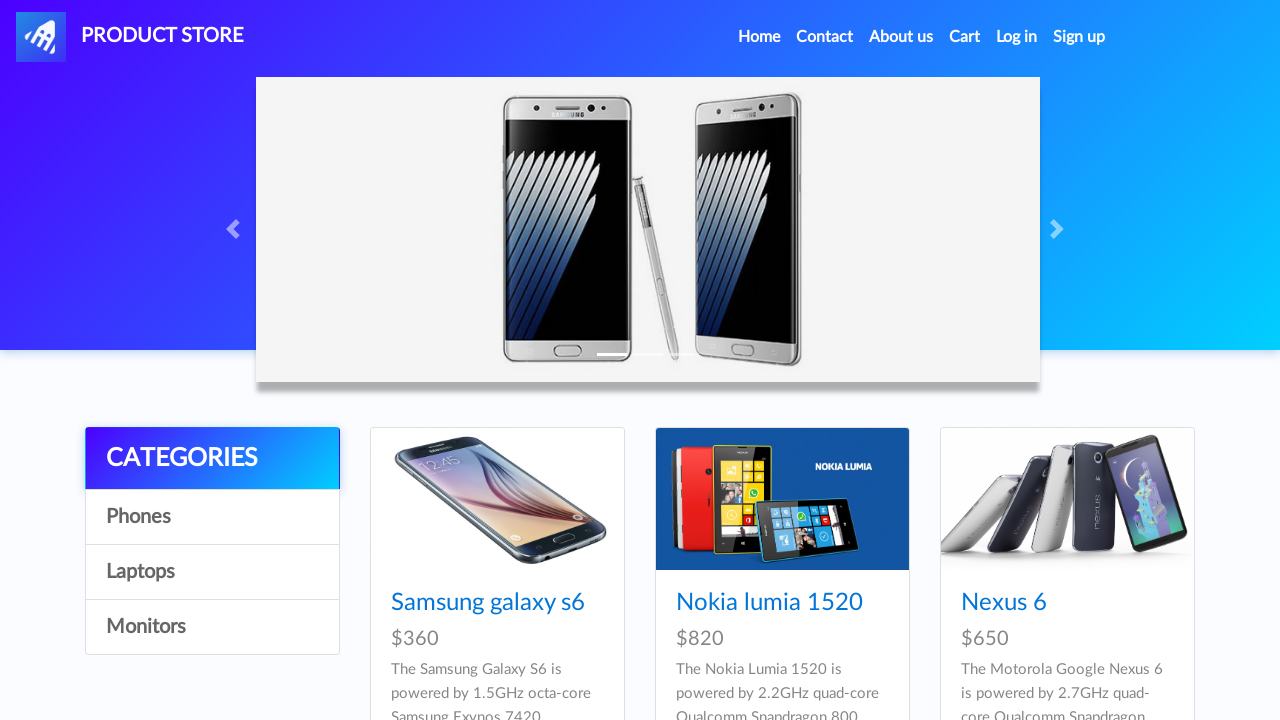